Navigates to an automation practice page

Starting URL: https://rahulshettyacademy.com/AutomationPractice/

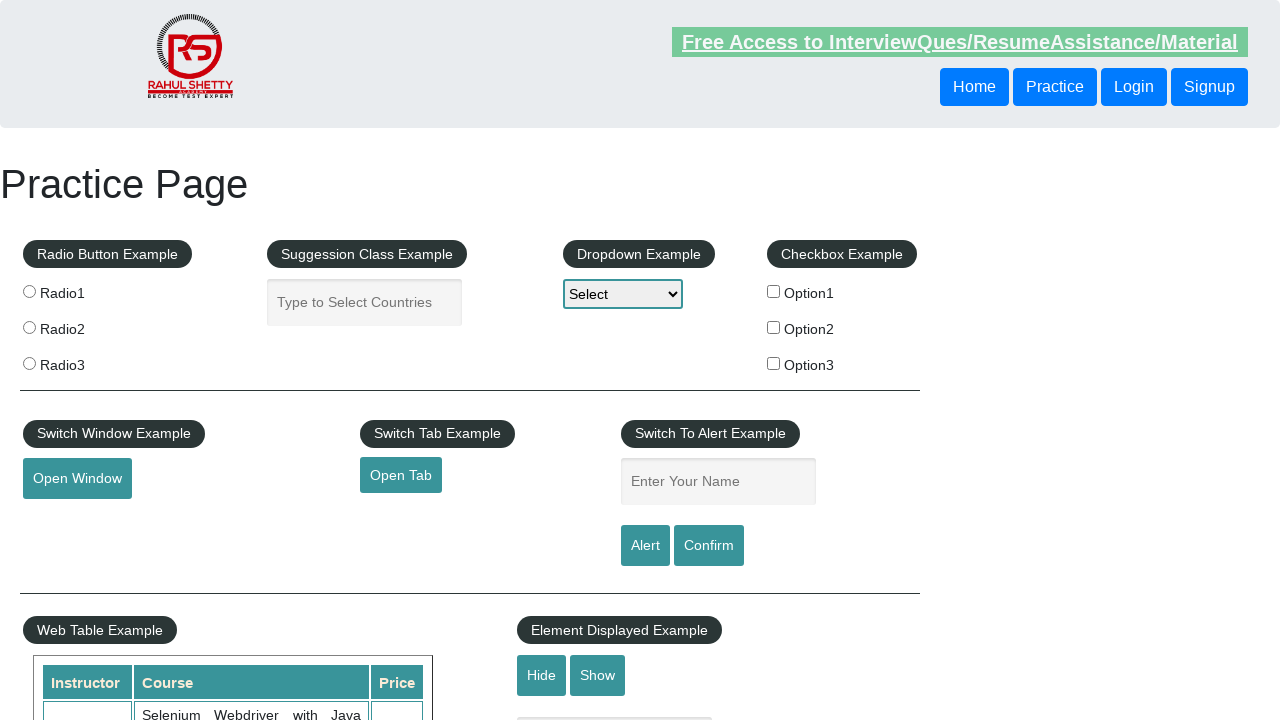

Navigated to automation practice page
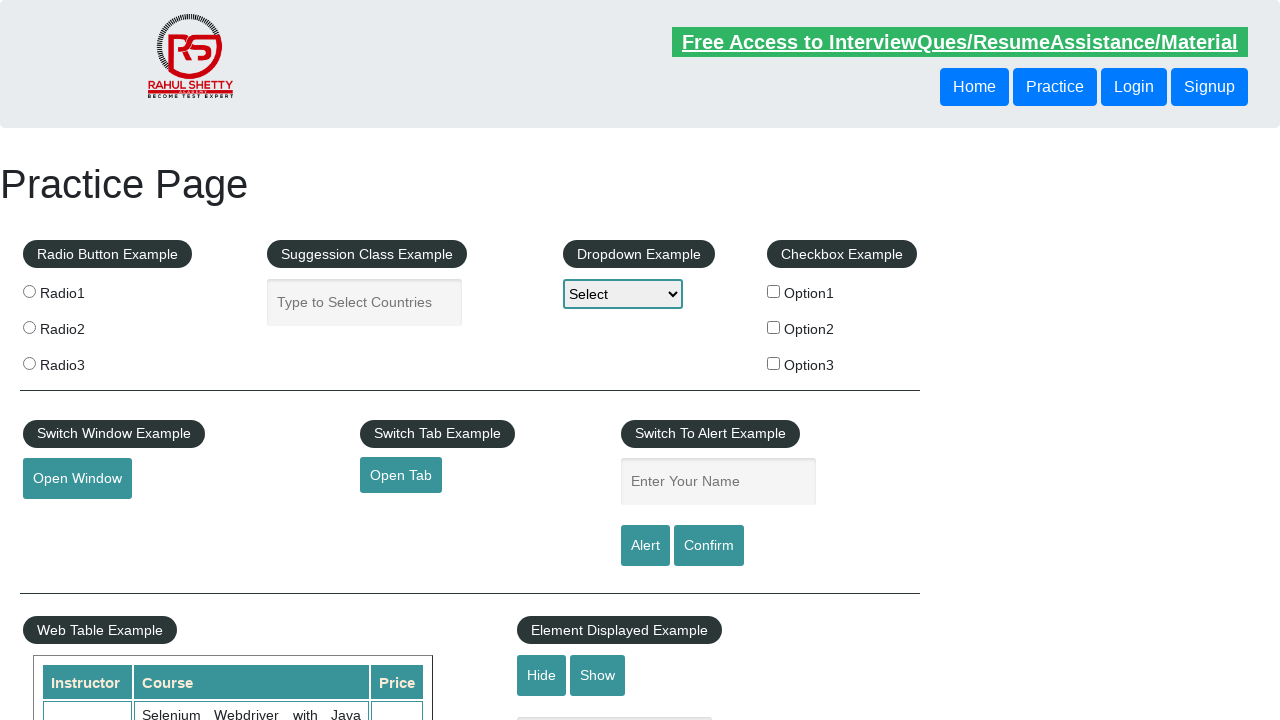

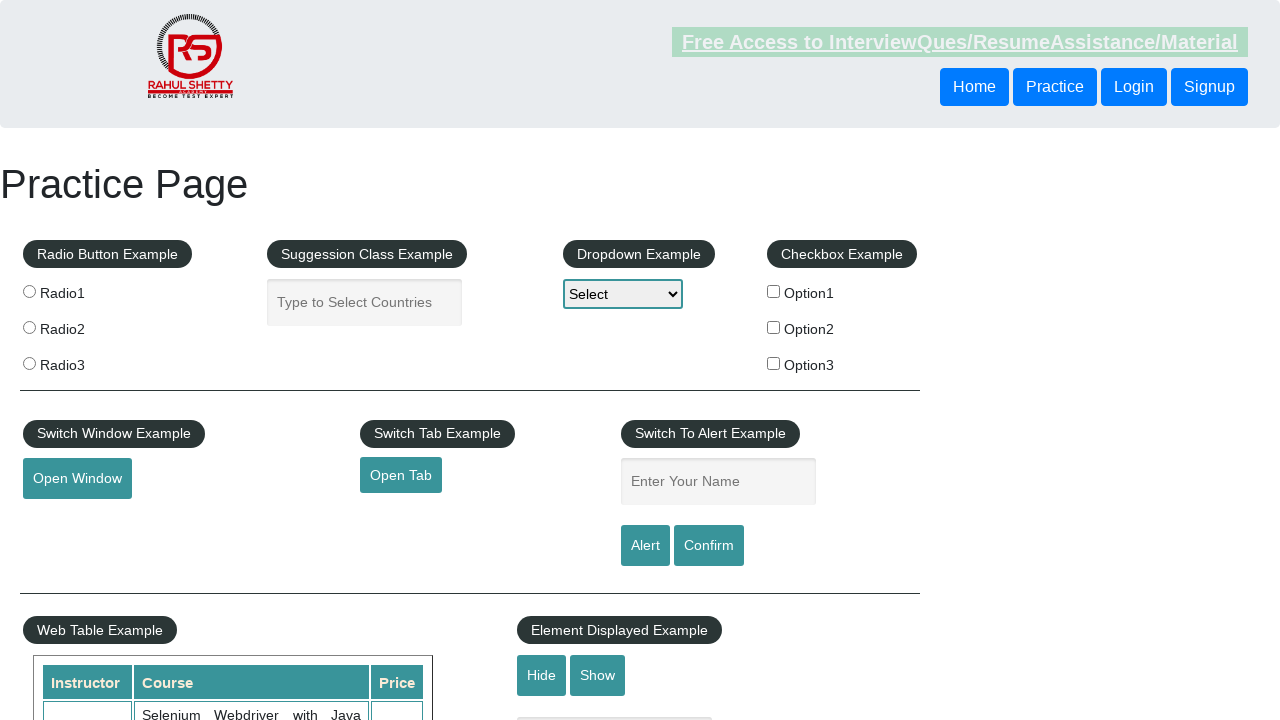